Navigates to wisequarter.com and verifies that the page source contains specific expected content about weekly team meetings.

Starting URL: https://www.wisequarter.com

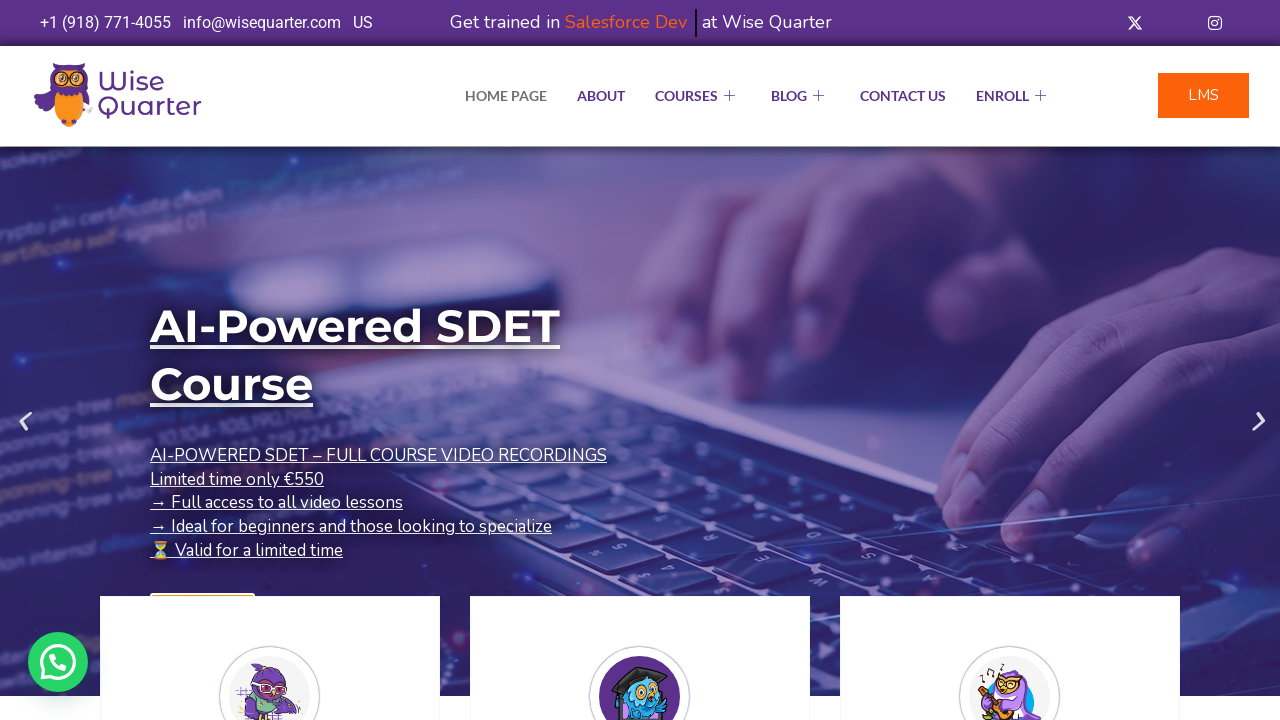

Waited for page to load with domcontentloaded state
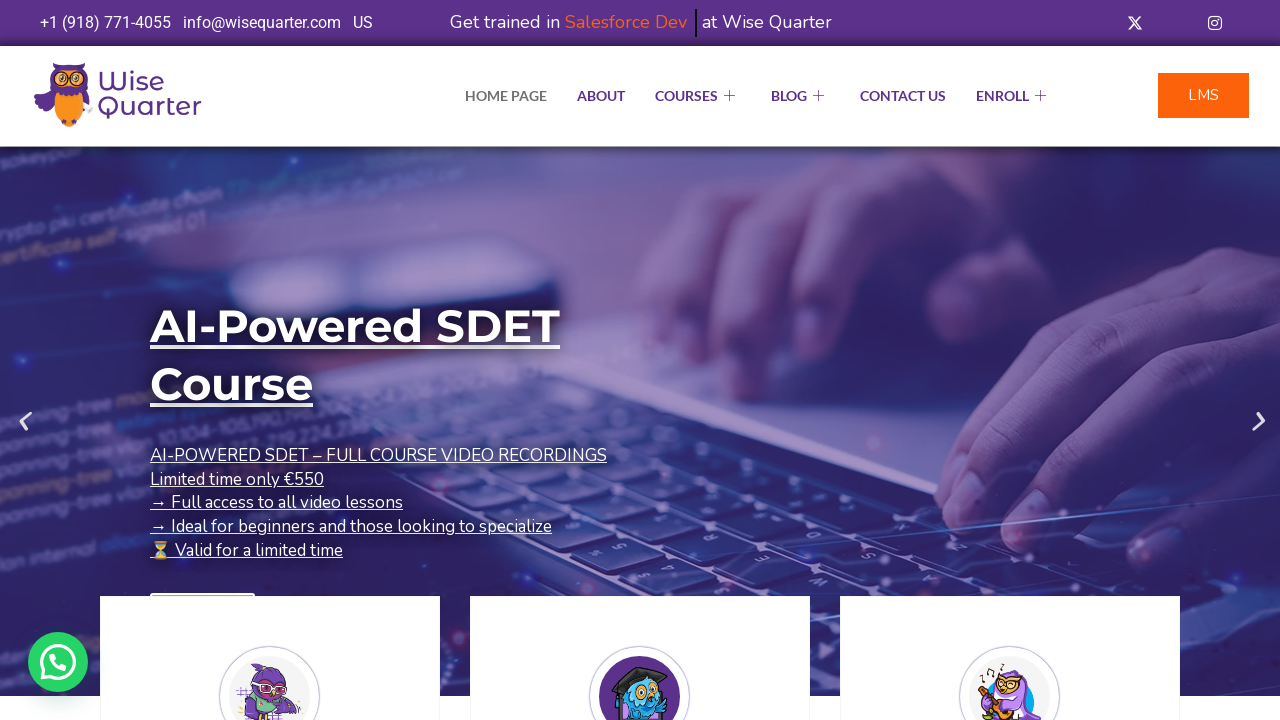

Retrieved page content to verify expected text about weekly team meetings
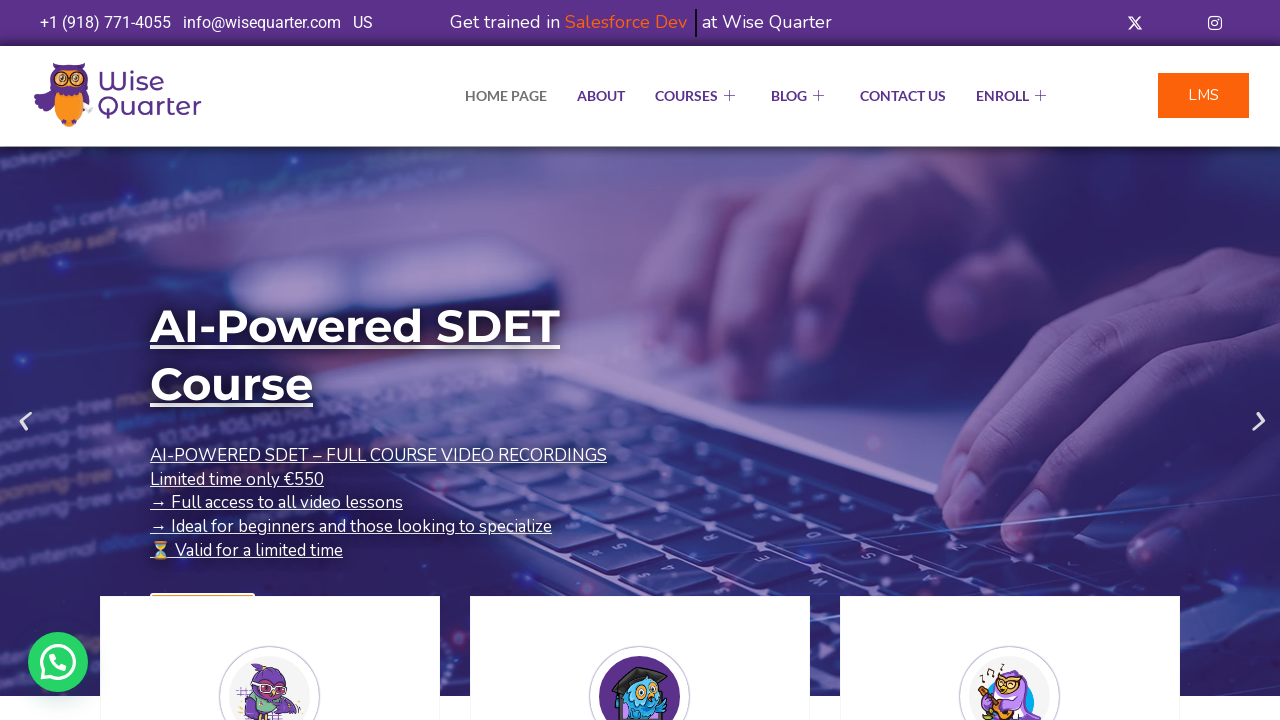

Verified that page source contains expected content about '2 hours weekly meeting with the team'
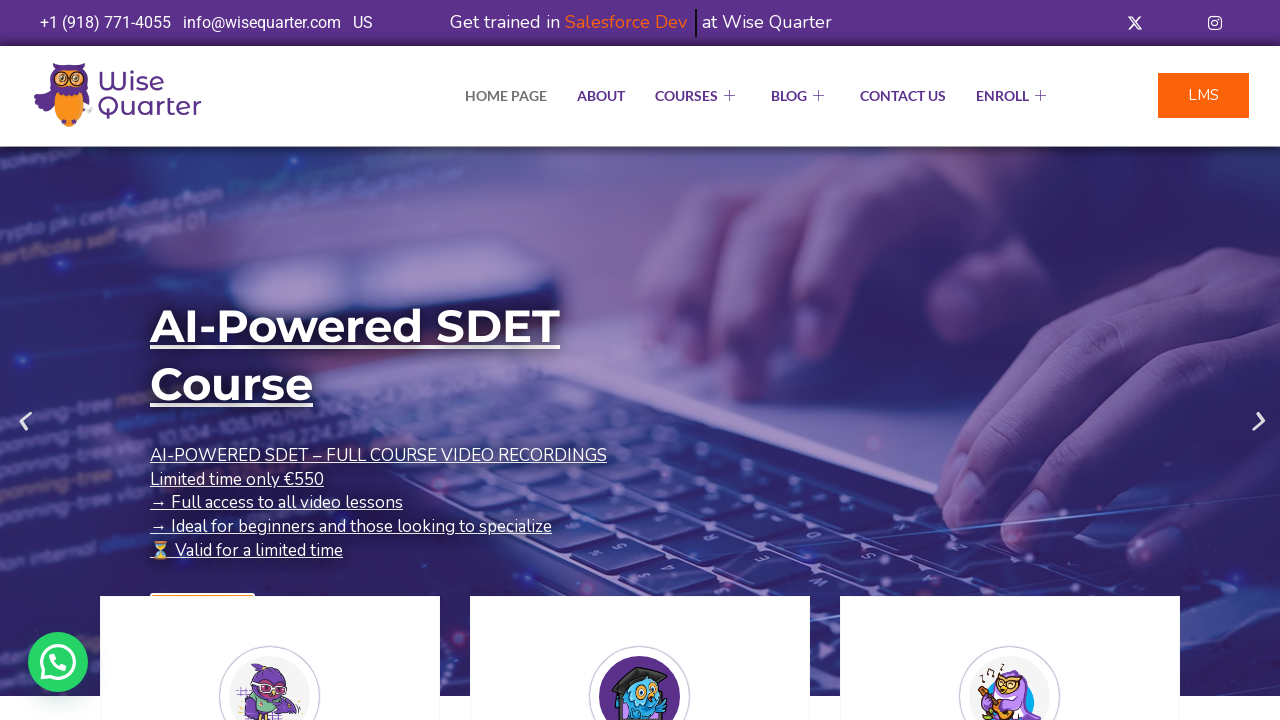

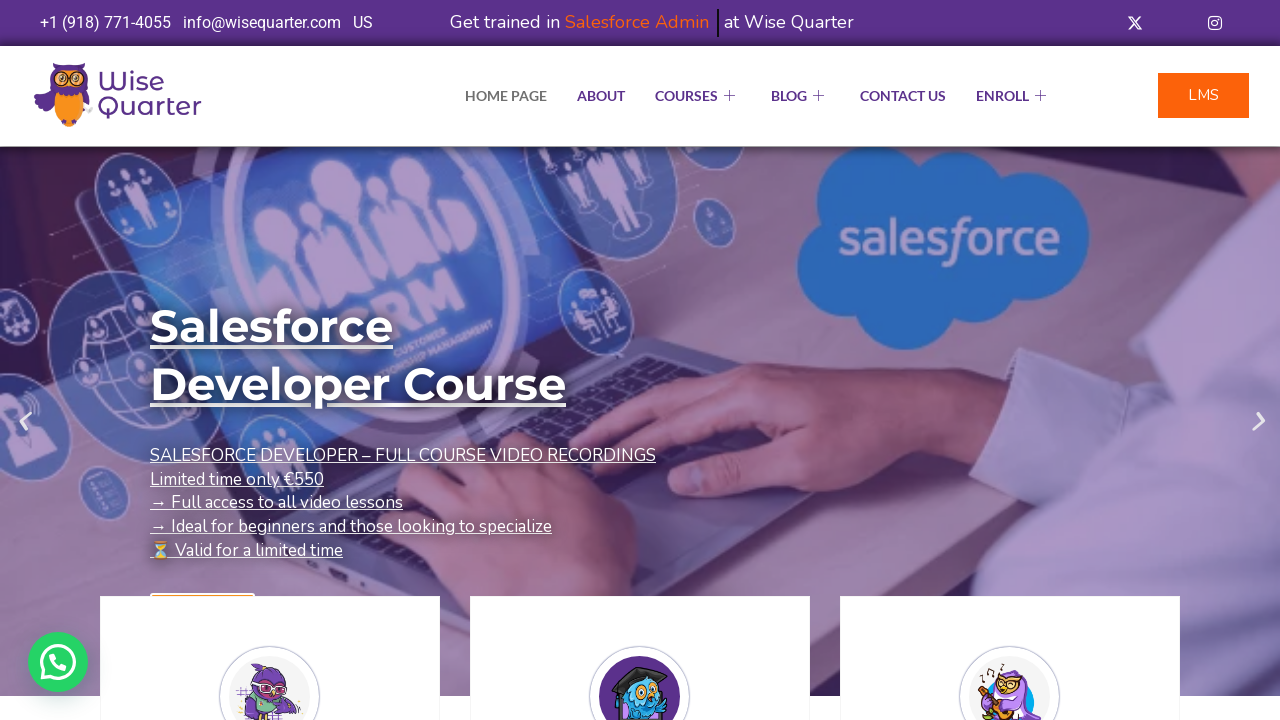